Tests copy and paste functionality using keyboard shortcuts - types text in one field, copies it, and pastes into another field, then scrolls to a specific element

Starting URL: https://rahulshettyacademy.com/AutomationPractice/

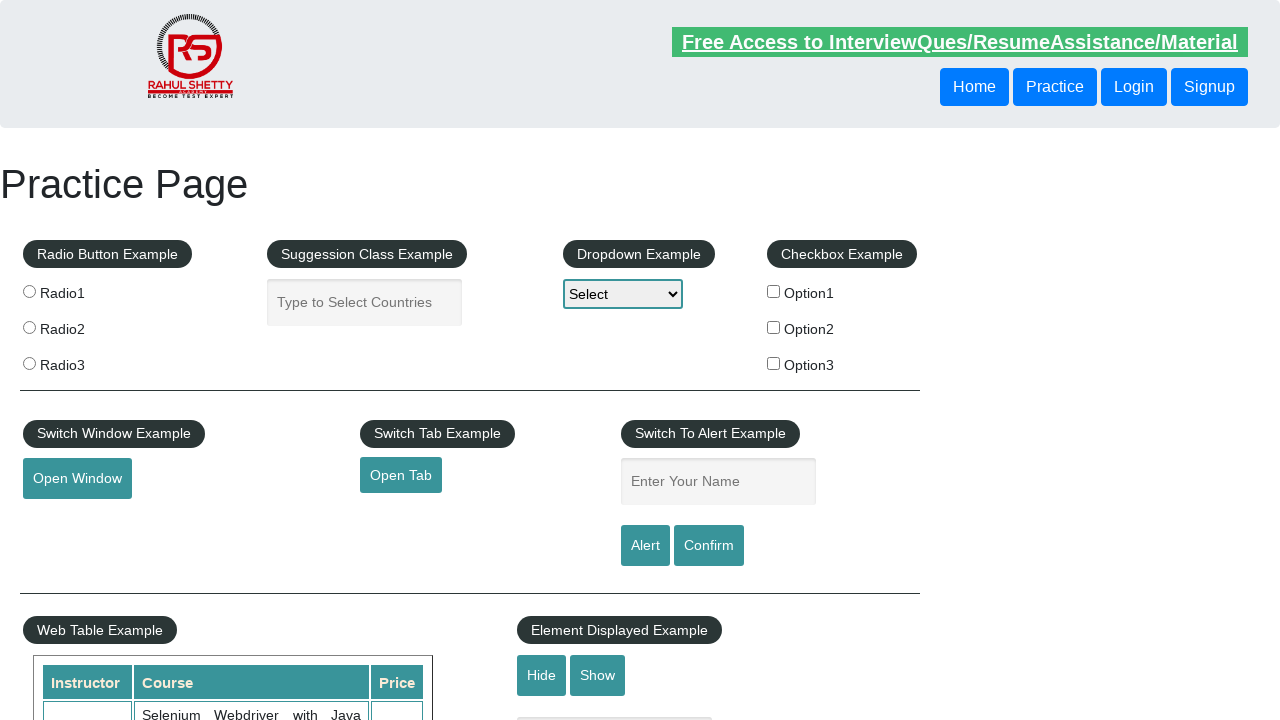

Typed 'Hello' in autocomplete field on //input[@id='autocomplete']
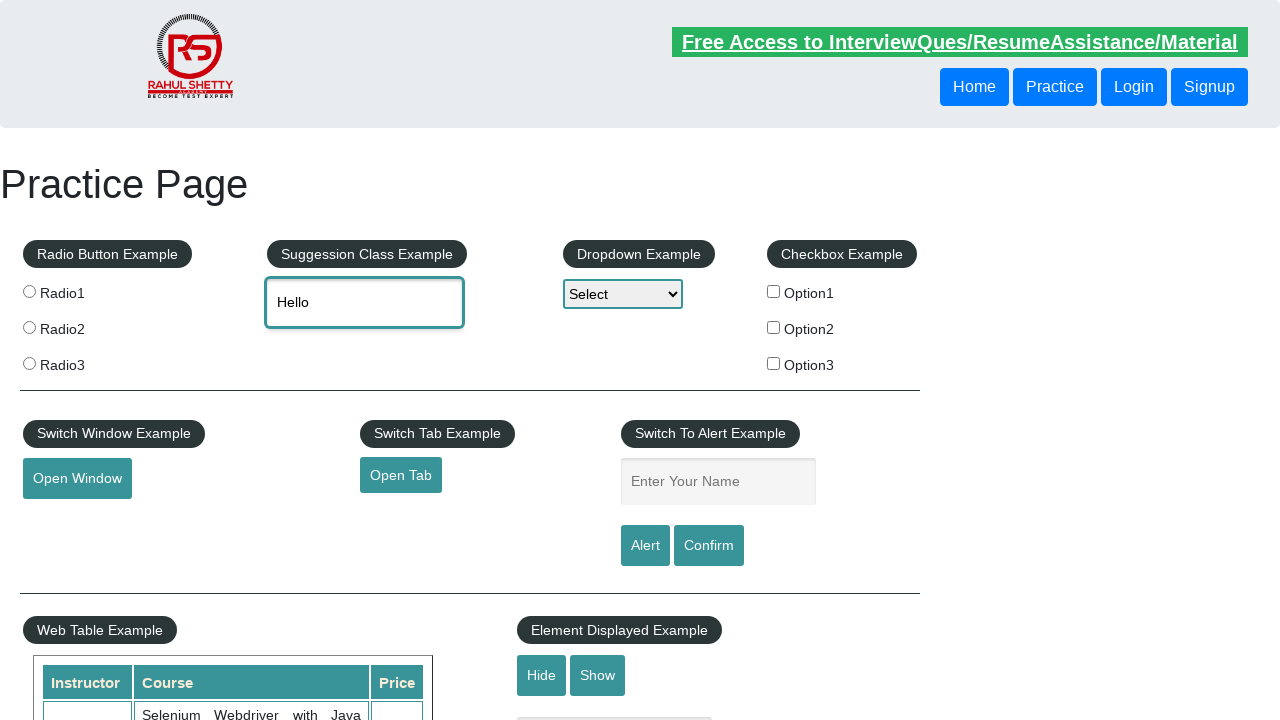

Selected all text in autocomplete field using Ctrl+A on xpath=//input[@id='autocomplete']
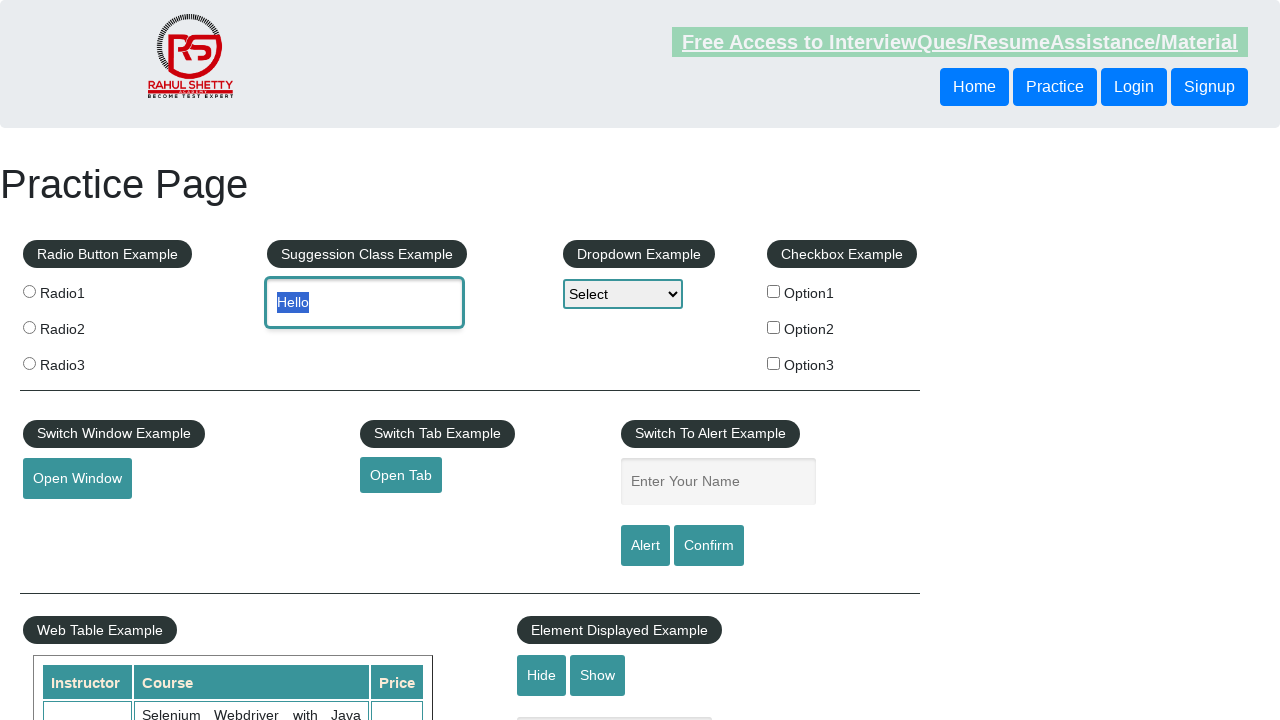

Copied selected text using Ctrl+C on xpath=//input[@id='autocomplete']
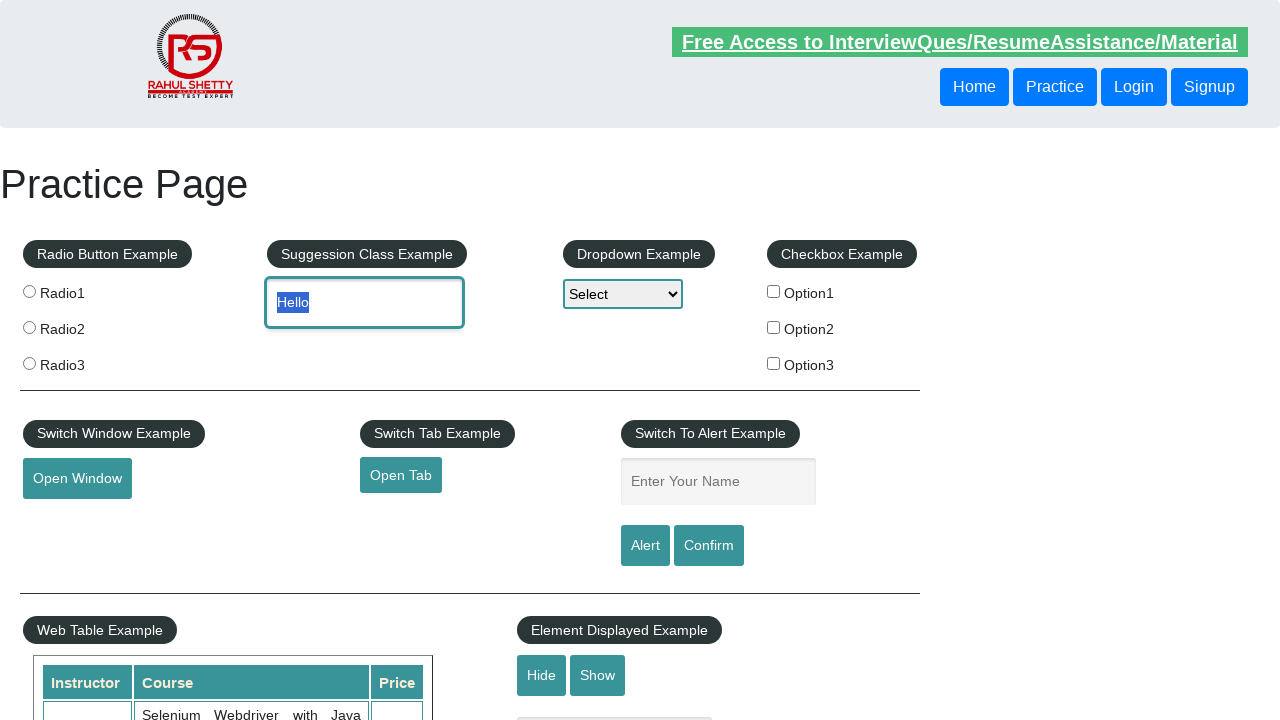

Clicked on name field at (718, 482) on xpath=//input[@id='name']
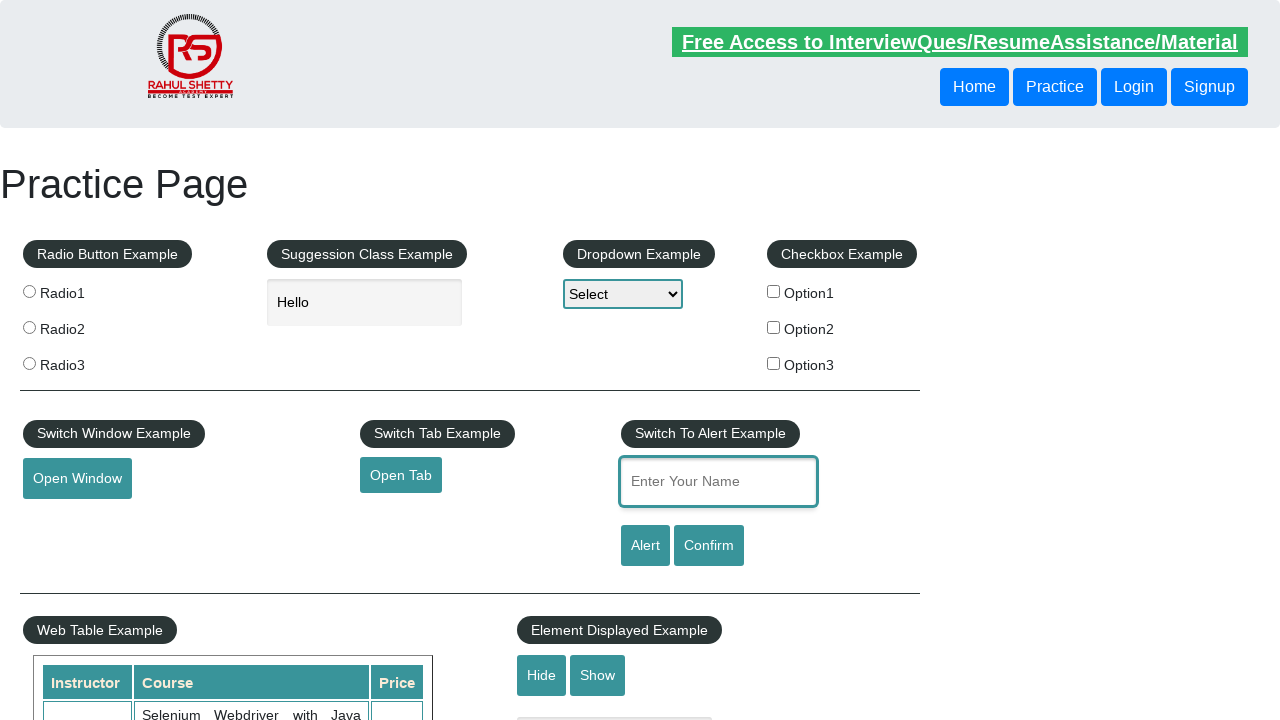

Pasted copied text into name field using Ctrl+V on xpath=//input[@id='name']
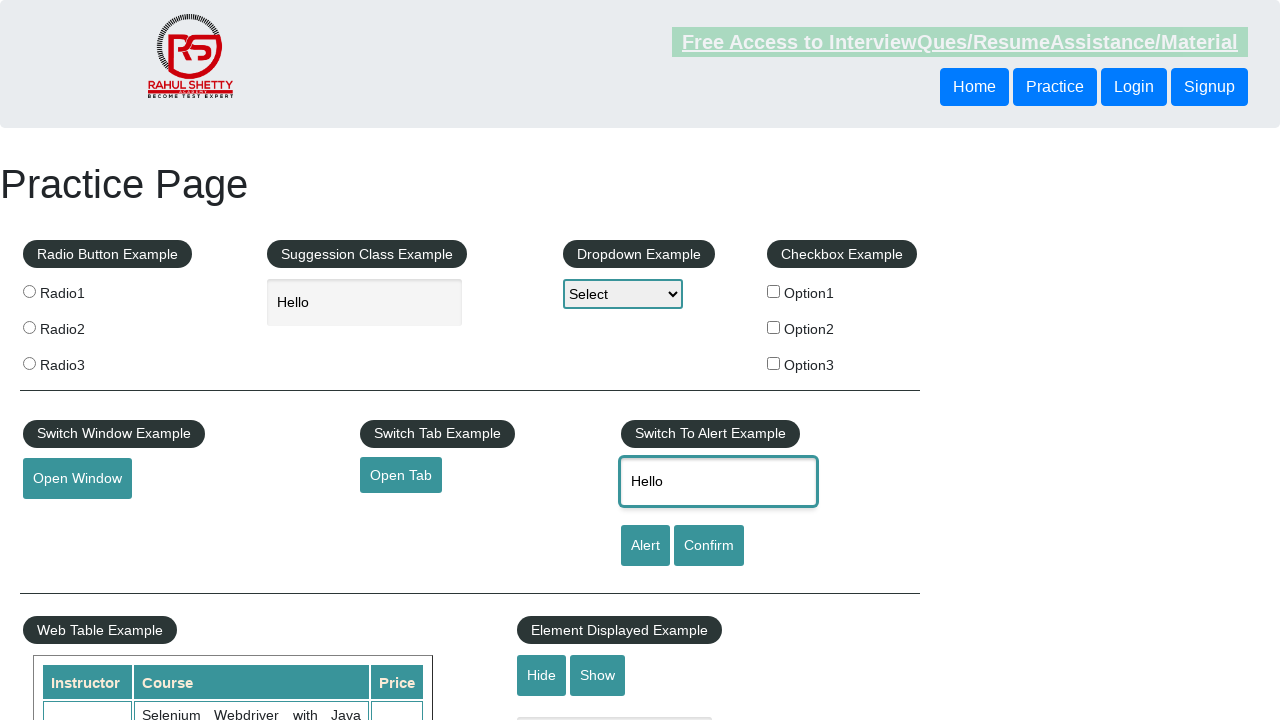

Scrolled to mouse hover button element
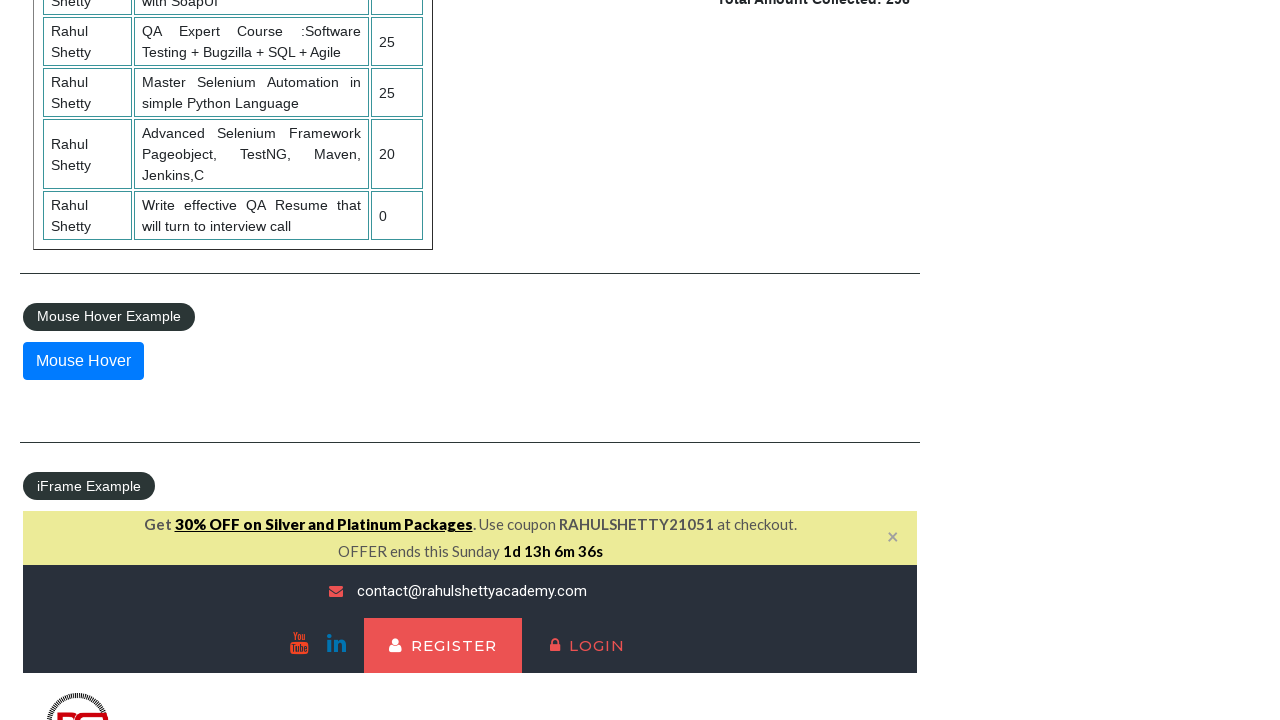

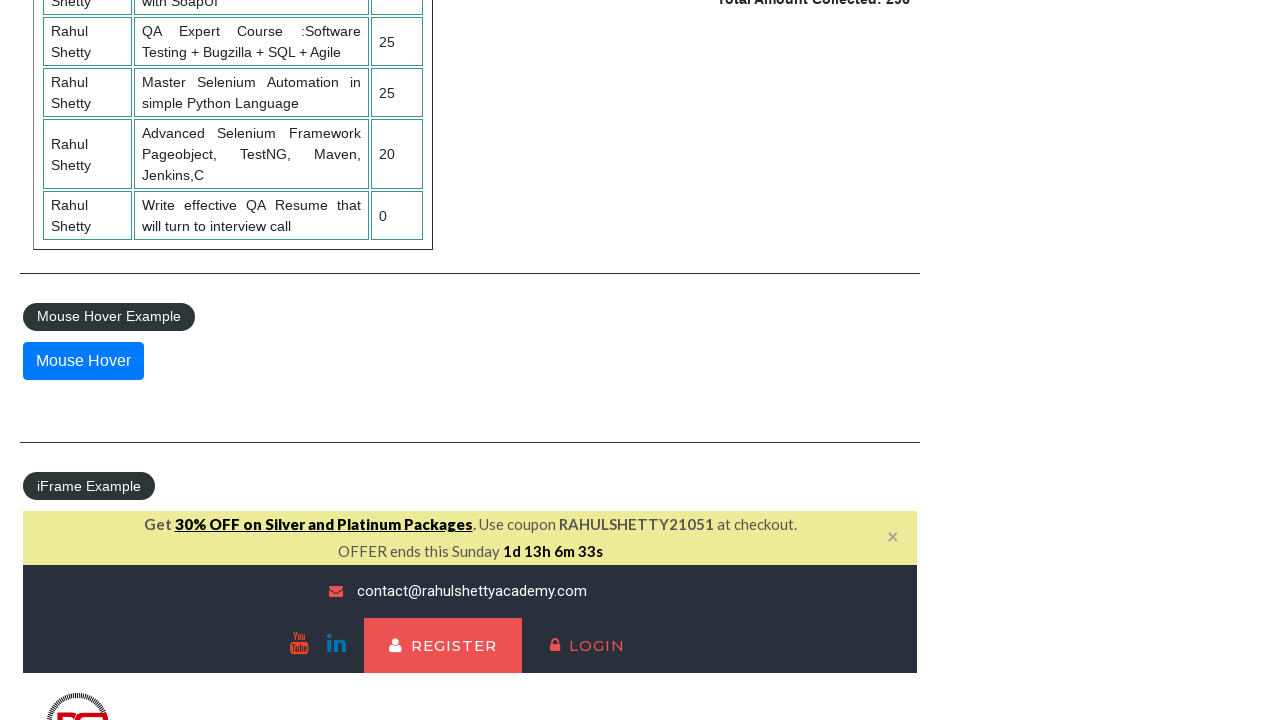